Tests domain availability check on registro.br by entering a domain name and searching for its availability status

Starting URL: https://registro.br

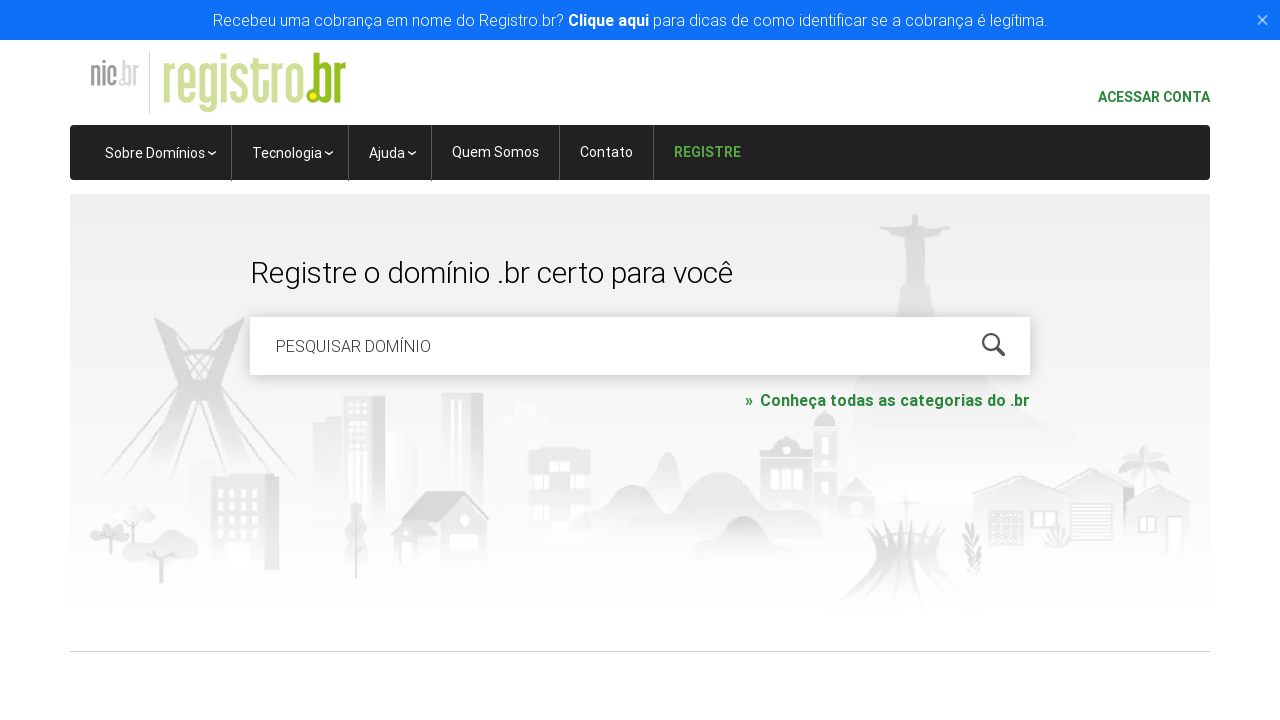

Cleared the domain availability search field on #is-avail-field
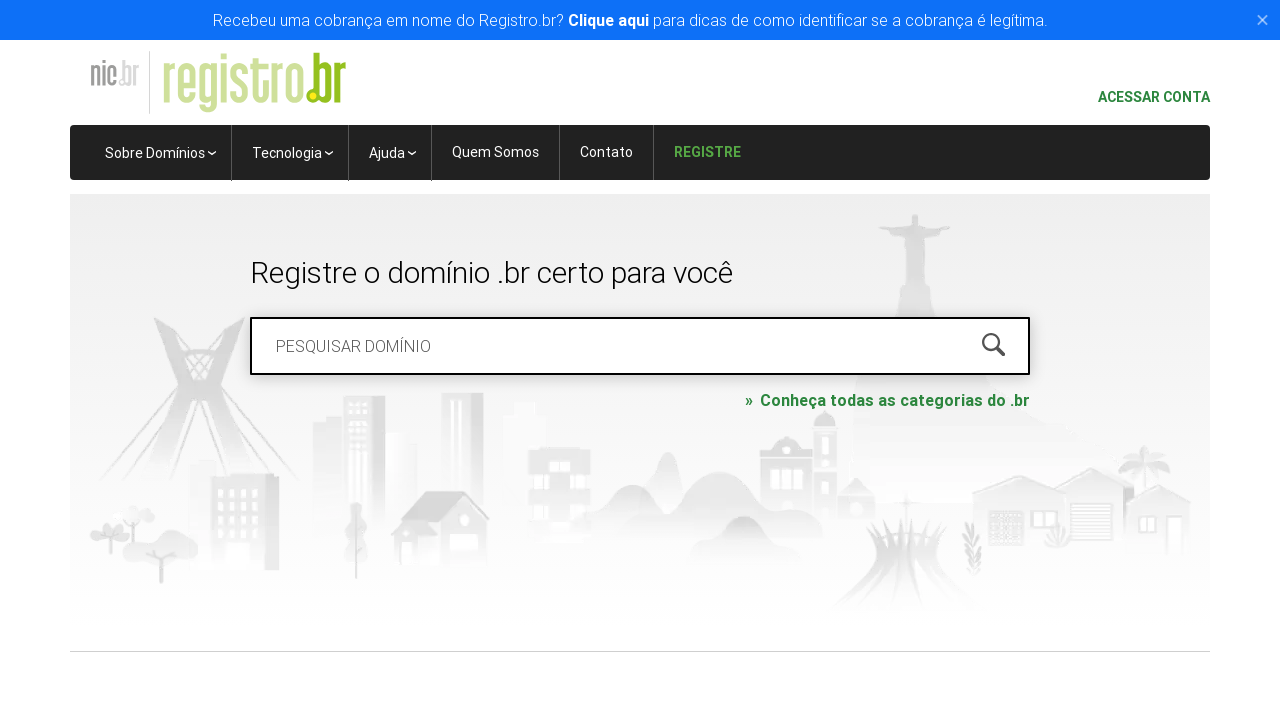

Filled domain availability search field with 'meudominio2024.com.br' on #is-avail-field
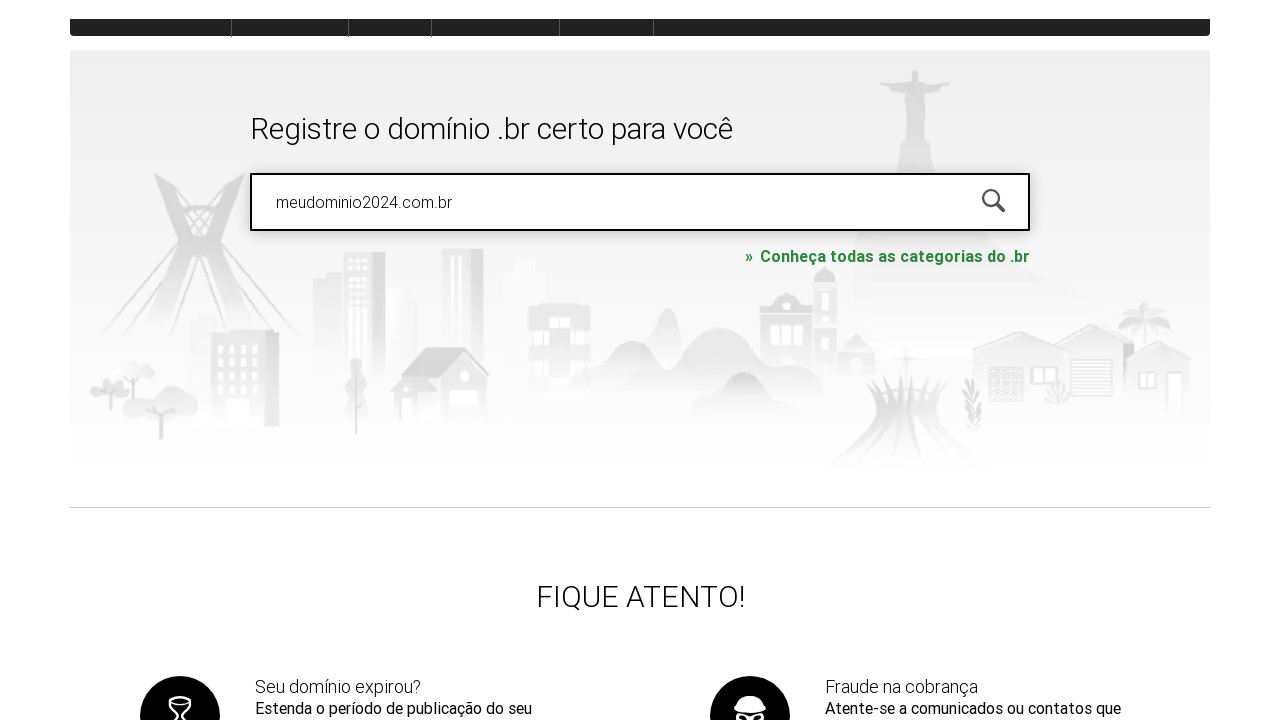

Pressed Enter to search for domain availability on #is-avail-field
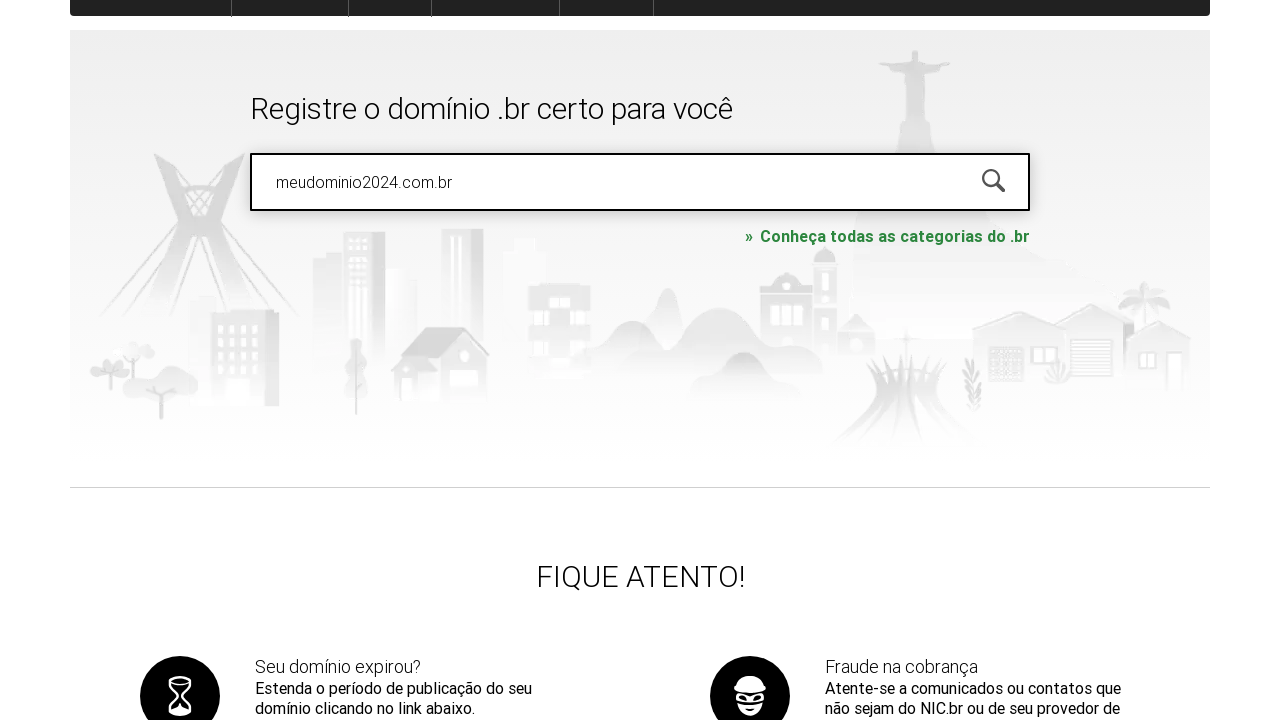

Domain availability search results loaded
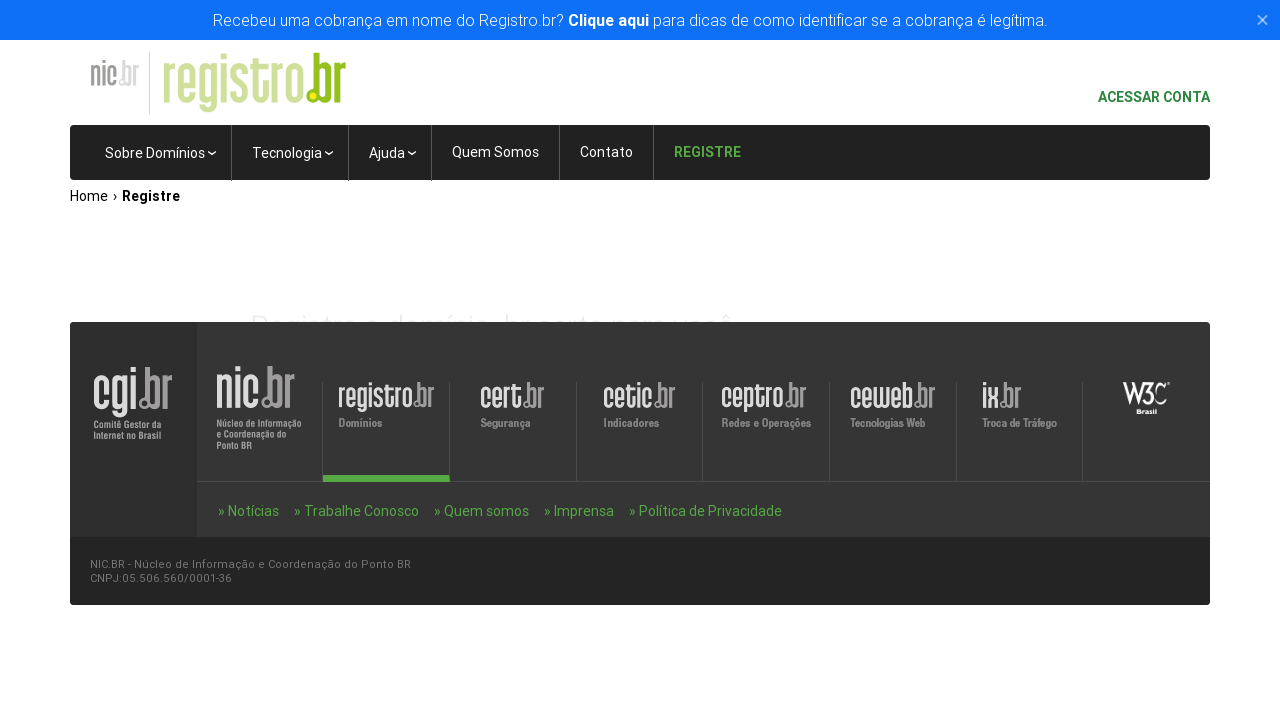

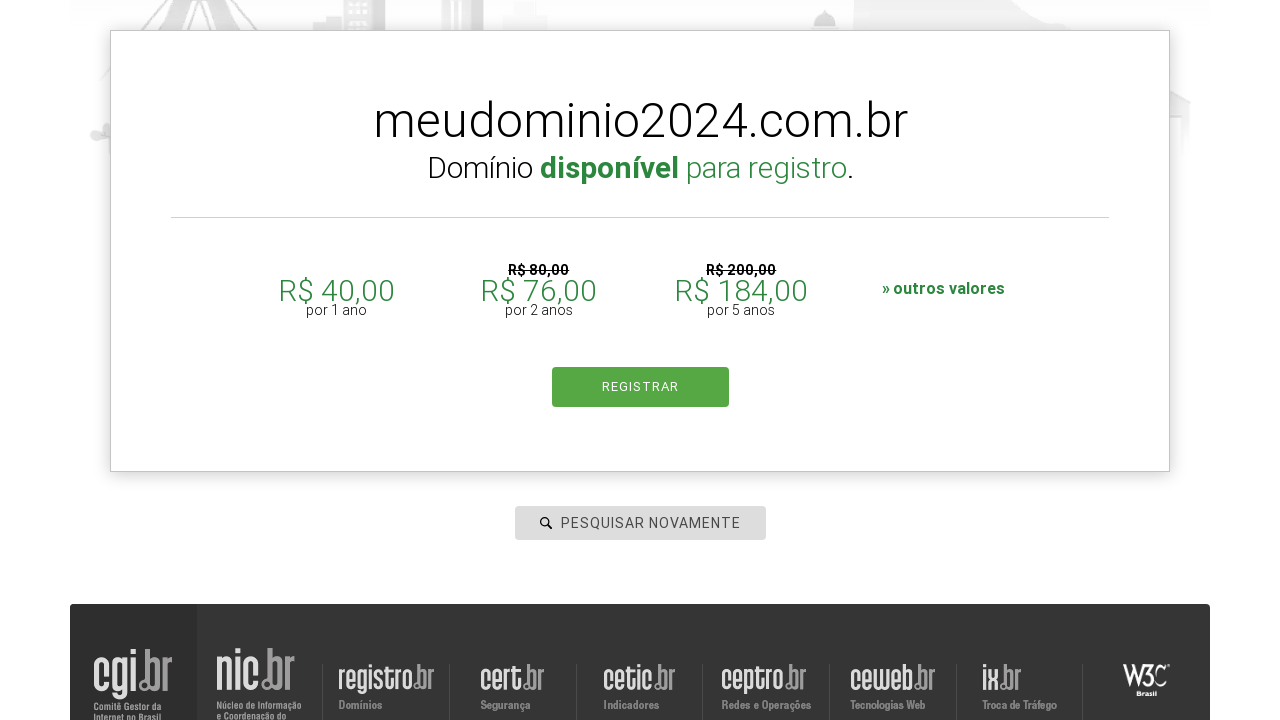